Tests scrolling to form elements and filling in name and date fields on a form that requires scrolling

Starting URL: https://formy-project.herokuapp.com/scroll

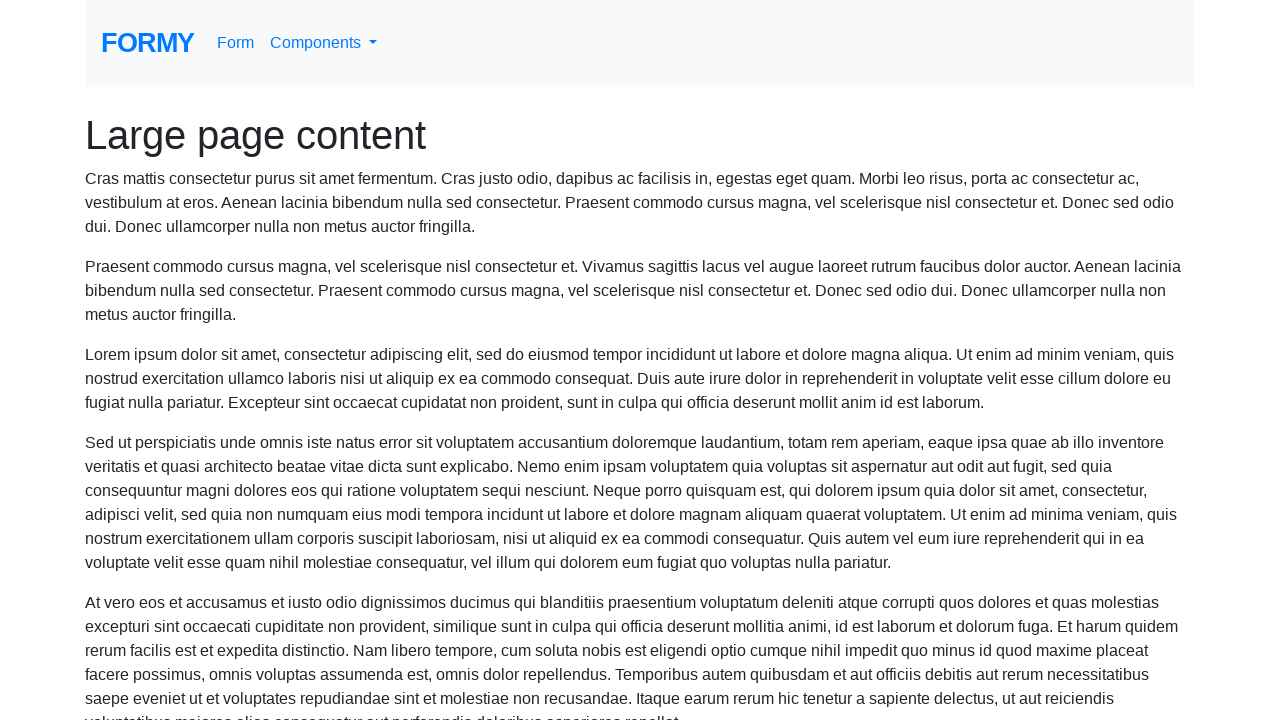

Located the name field element
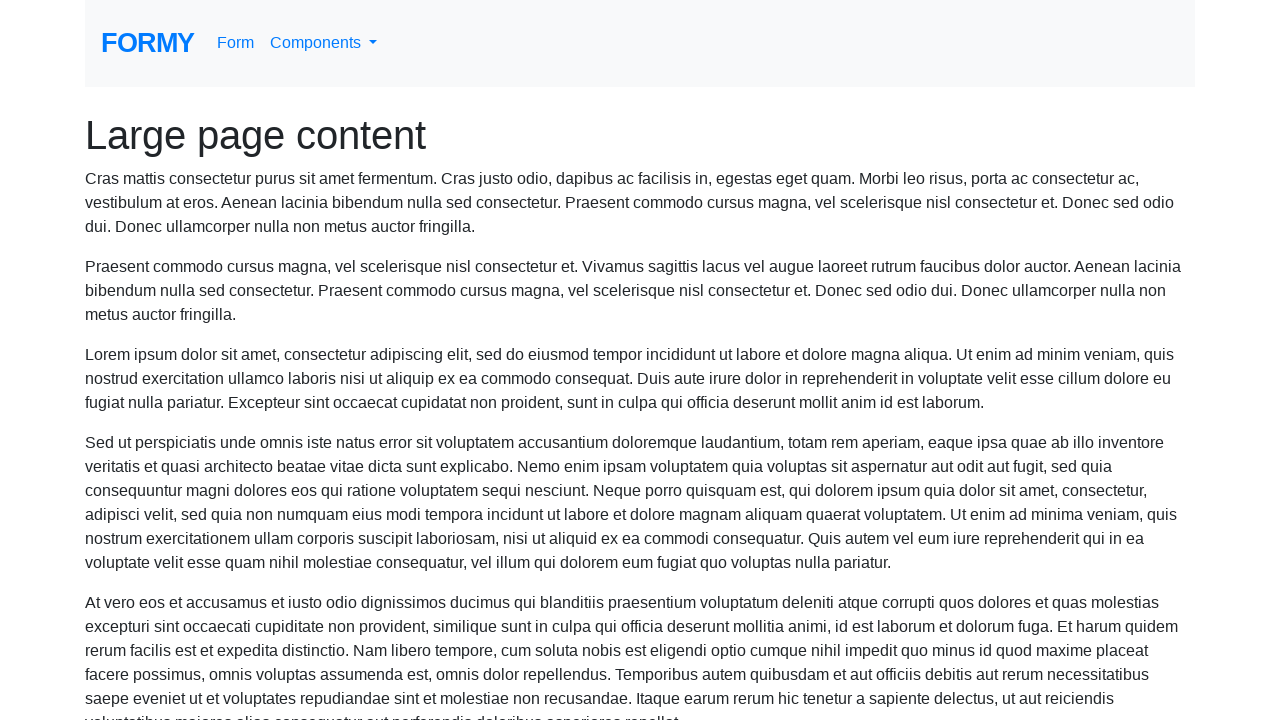

Scrolled to name field if needed
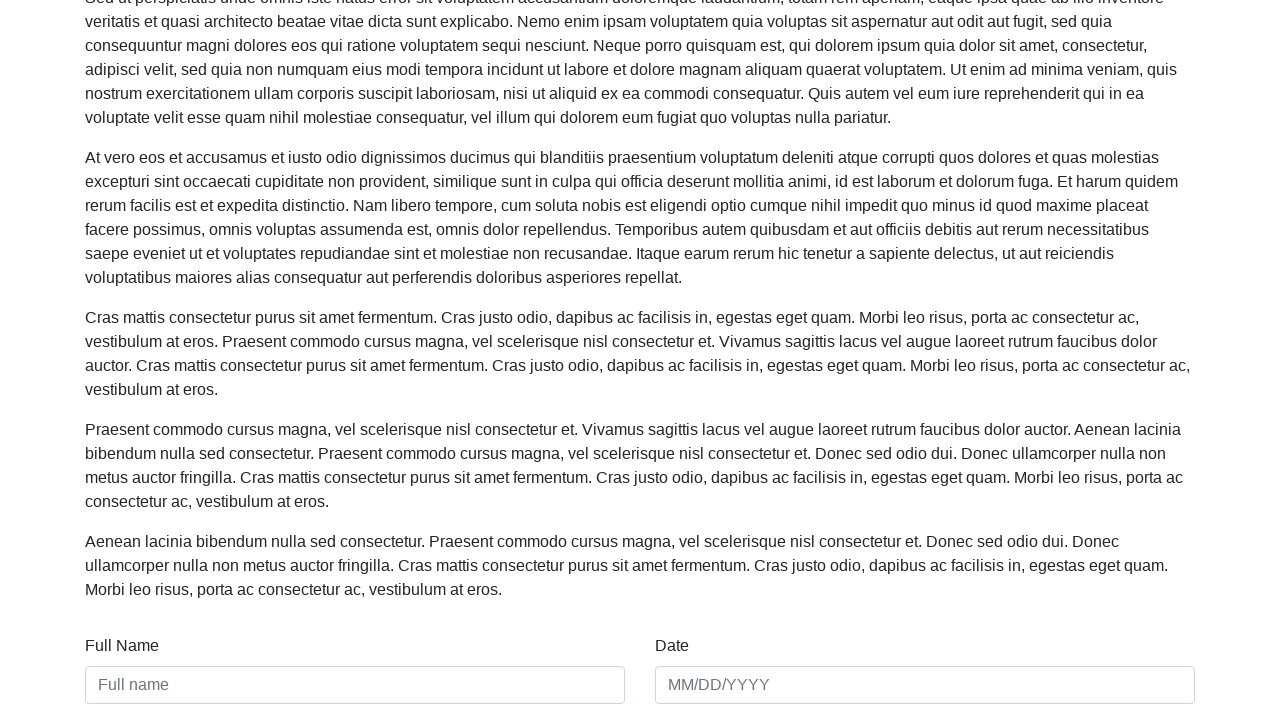

Filled name field with 'Meaghan Lewis' on #name
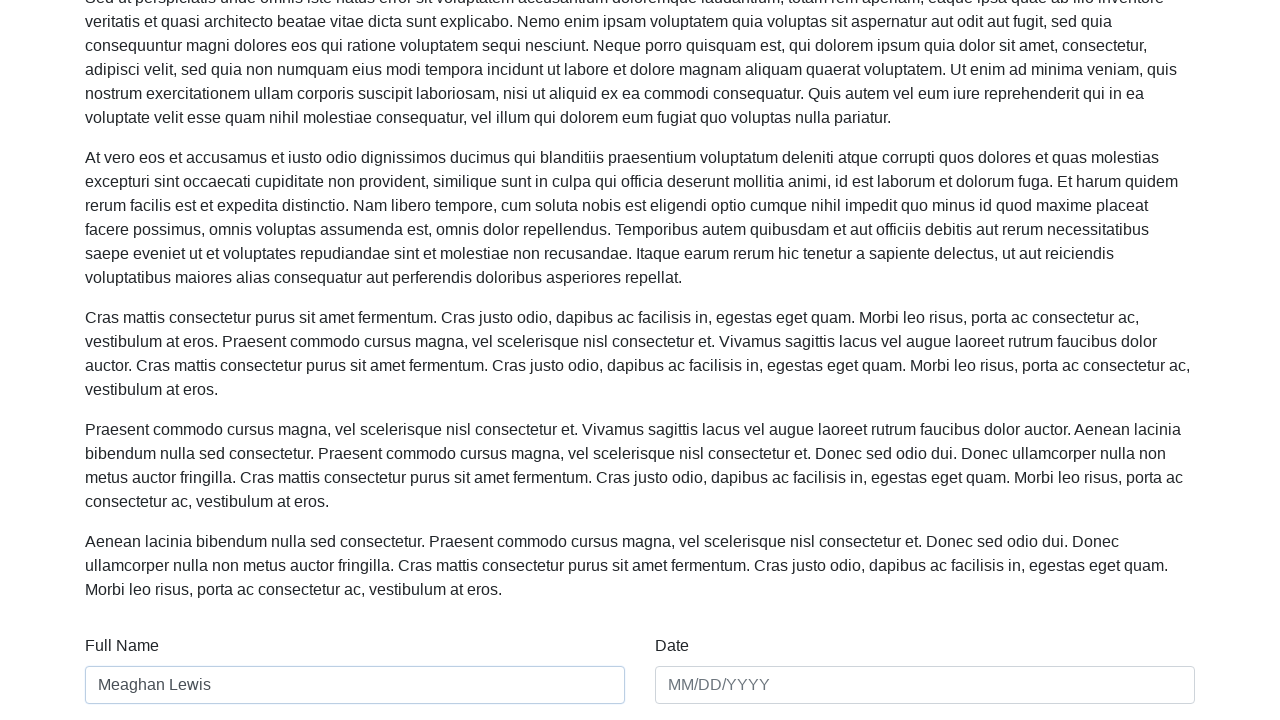

Filled date field with '4/11/22' on #date
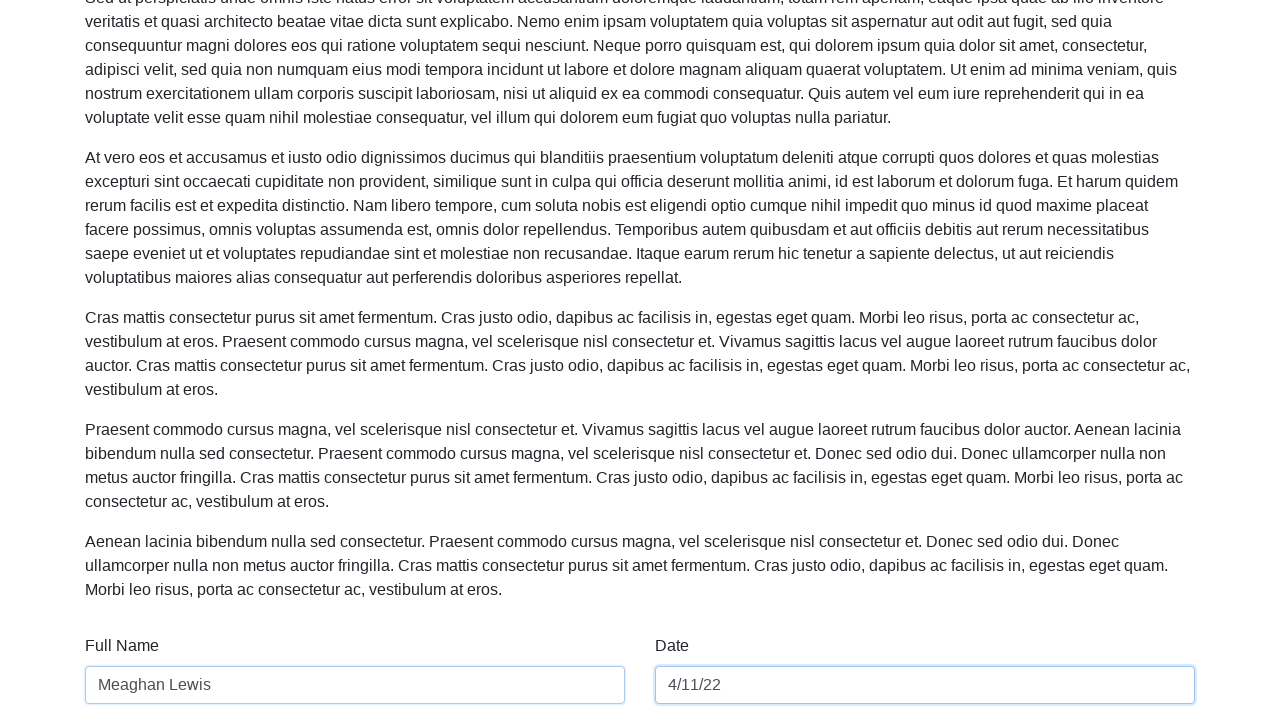

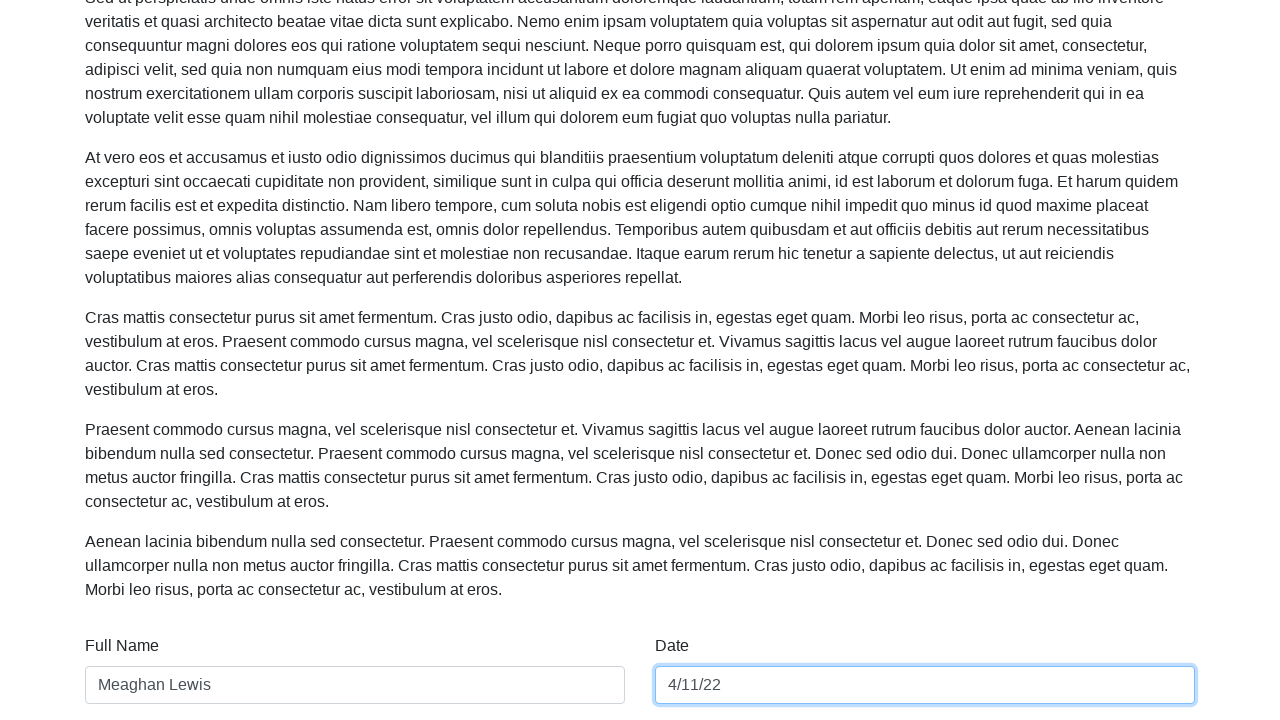